Tests infinite scroll functionality by navigating to the page and scrolling down twice, then back to top

Starting URL: http://the-internet.herokuapp.com/

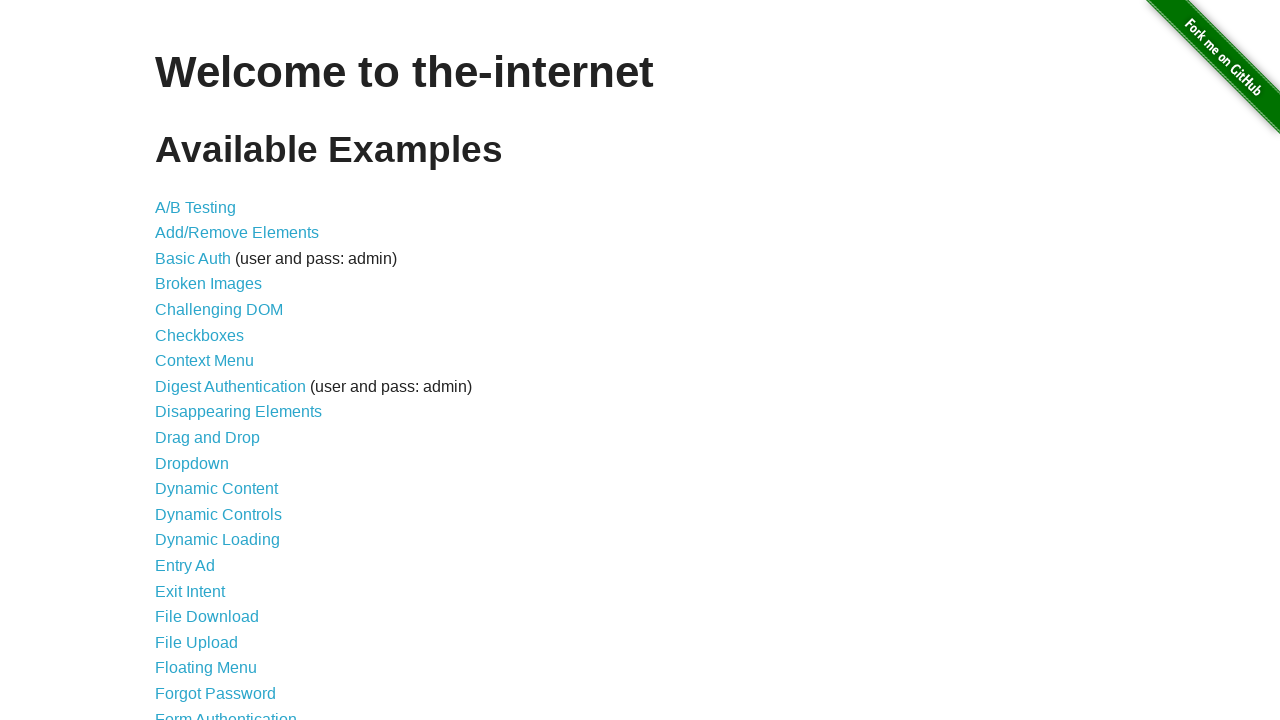

Clicked on infinite scroll link at (201, 360) on xpath=//a[@href='/infinite_scroll']
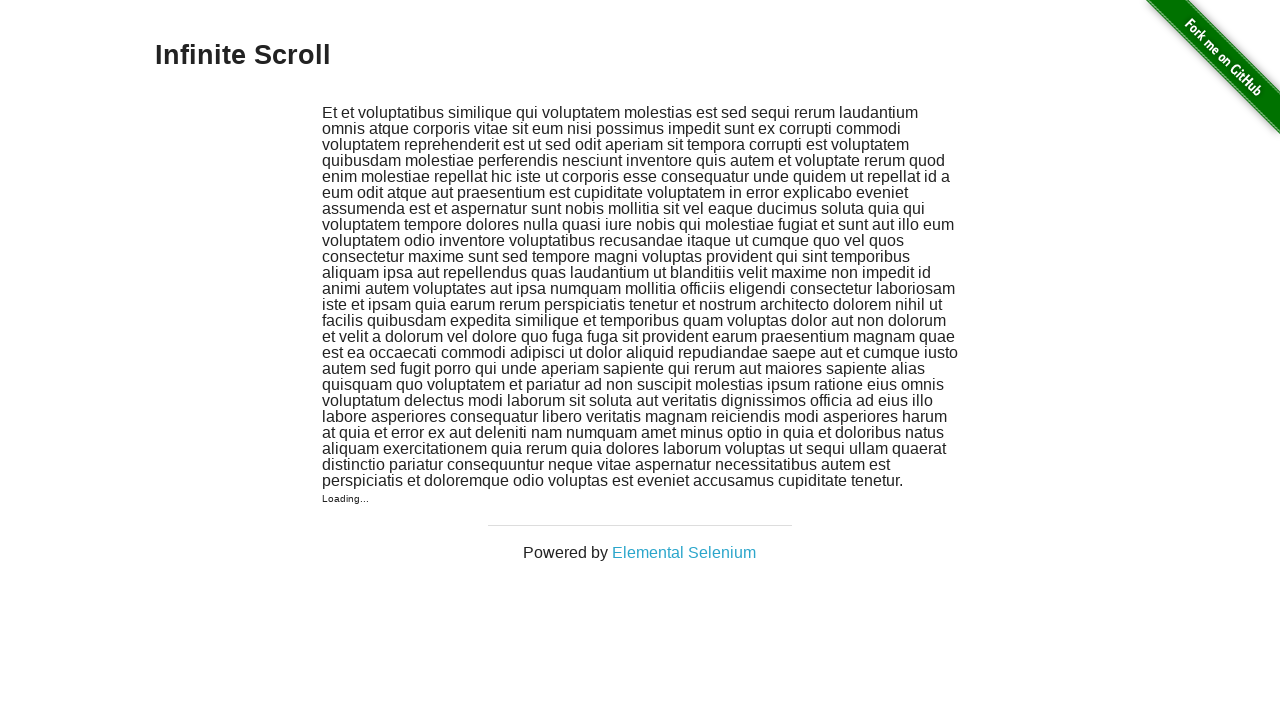

Waited for page to load
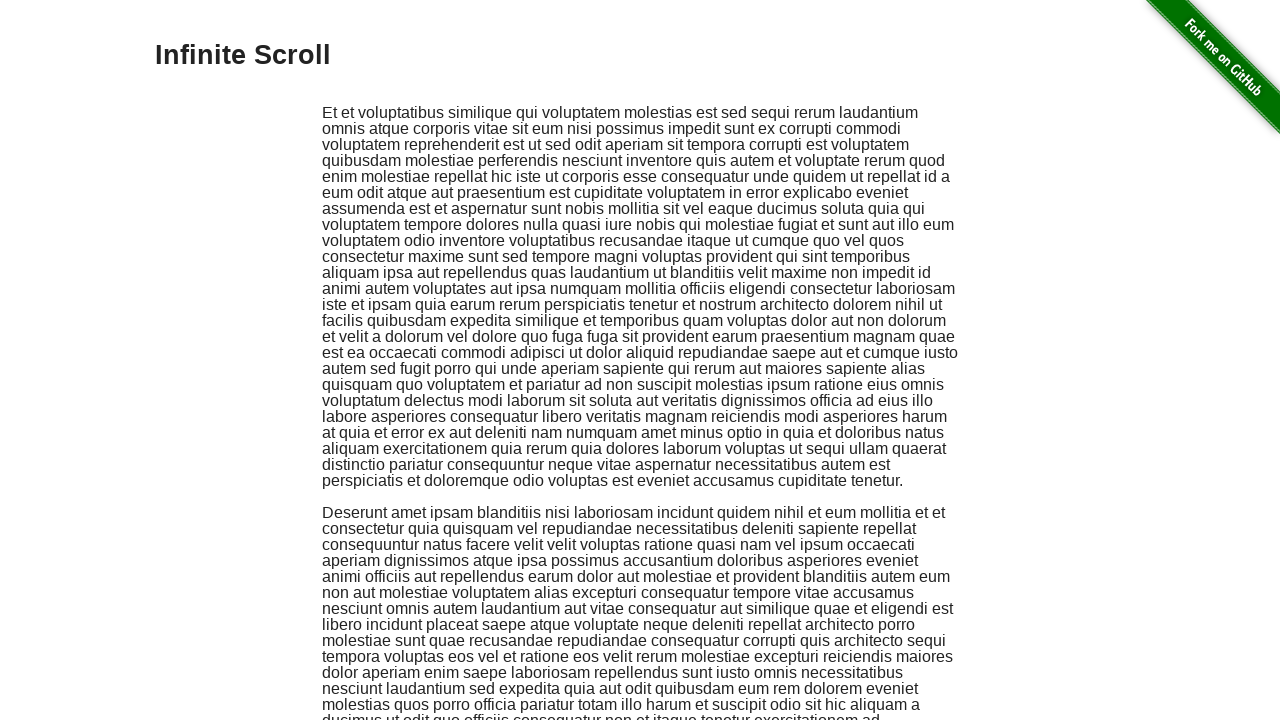

First scroll to bottom of page
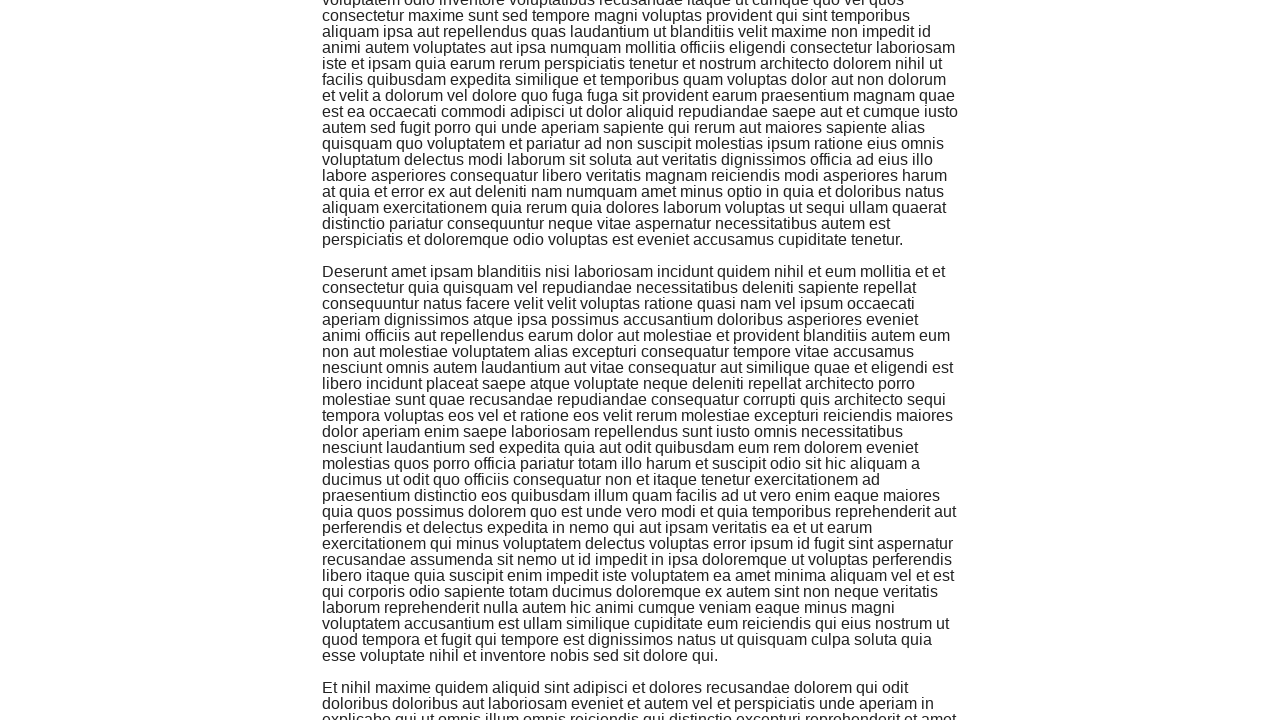

Waited for infinite scroll content to load
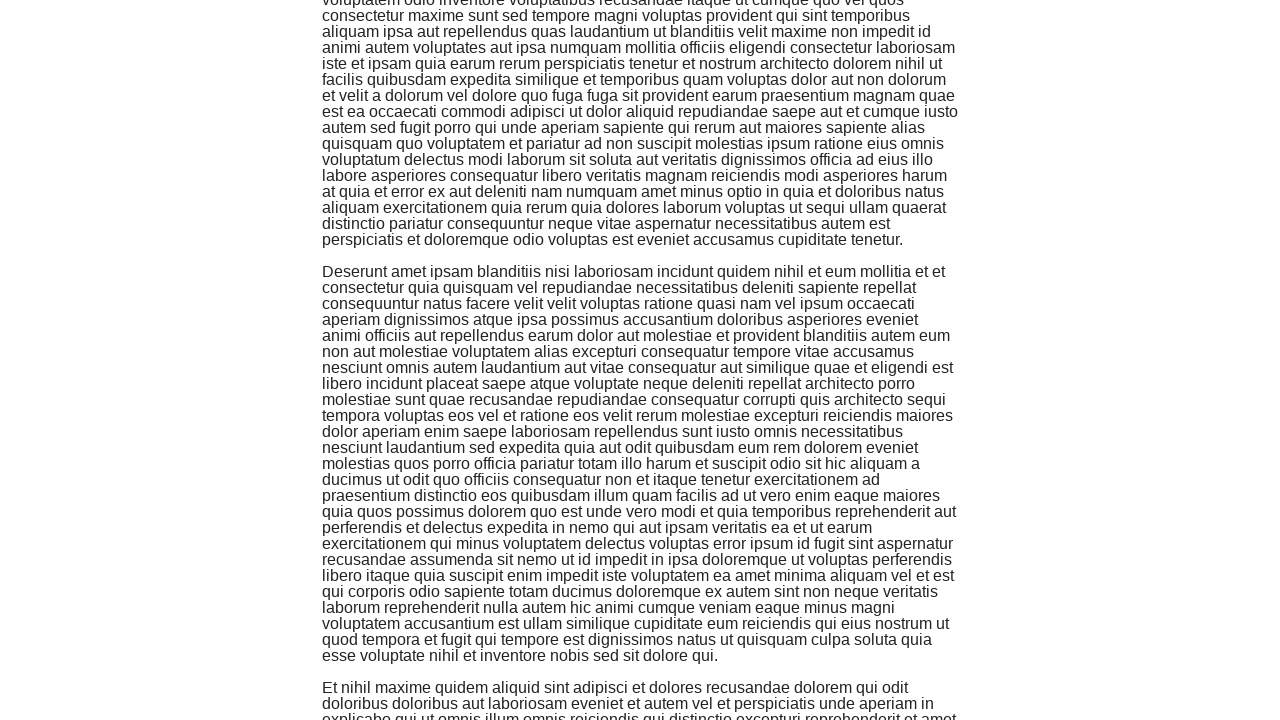

Second scroll to bottom of page
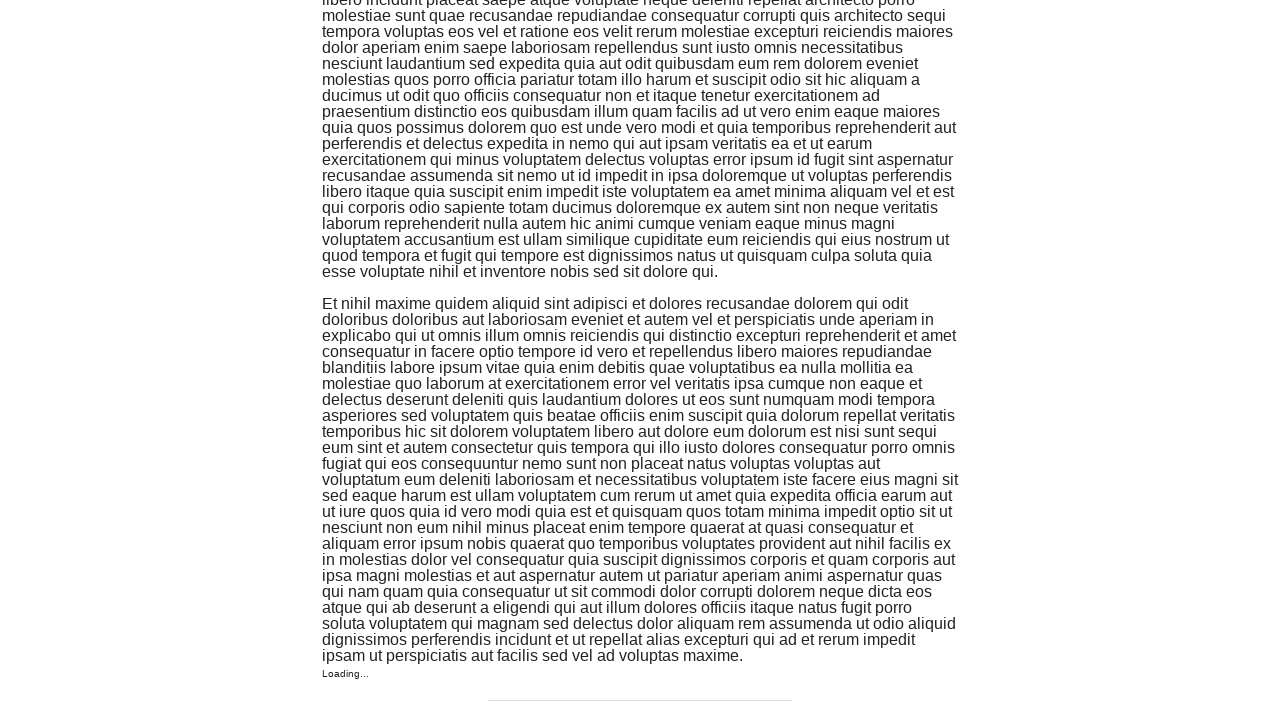

Waited for additional infinite scroll content to load
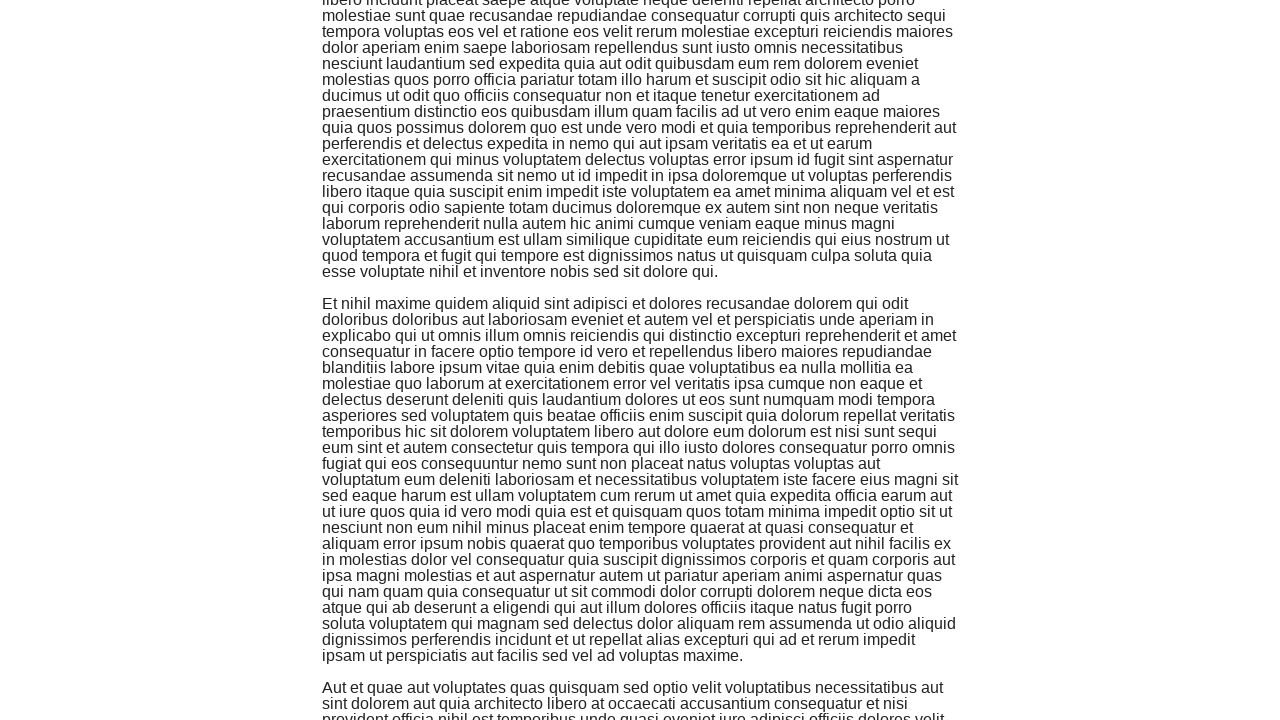

Scrolled back to top of page
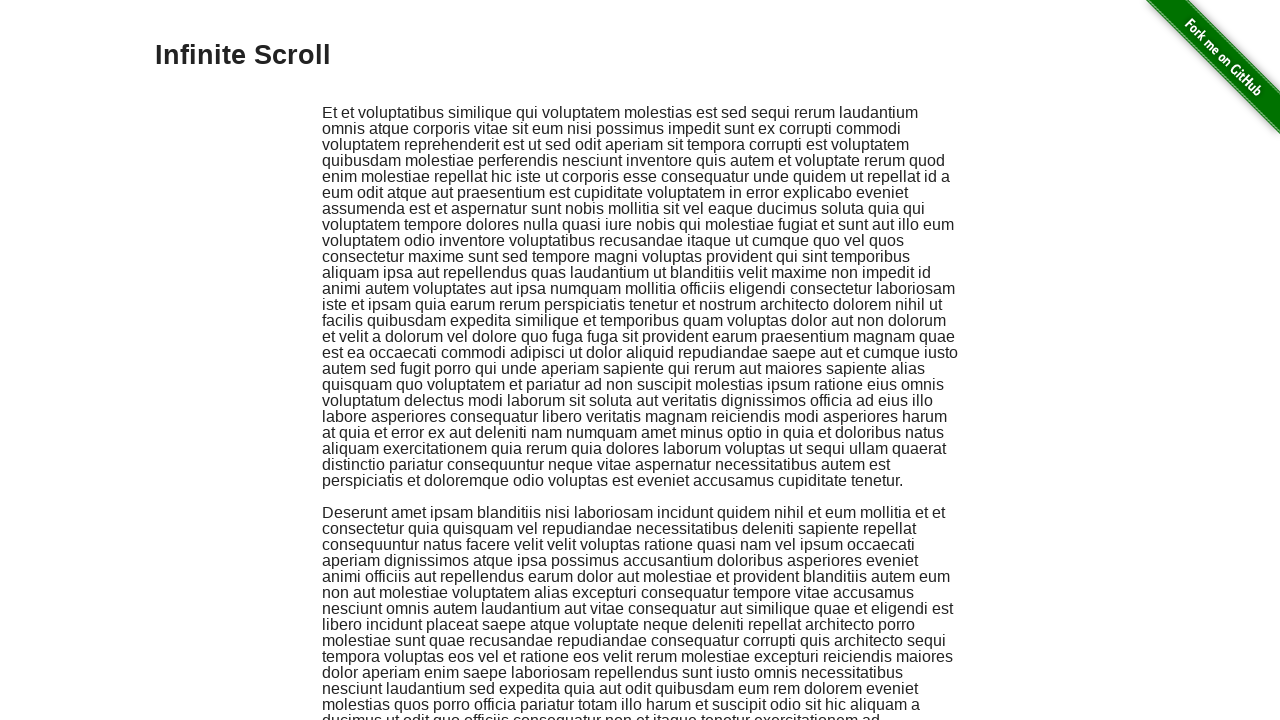

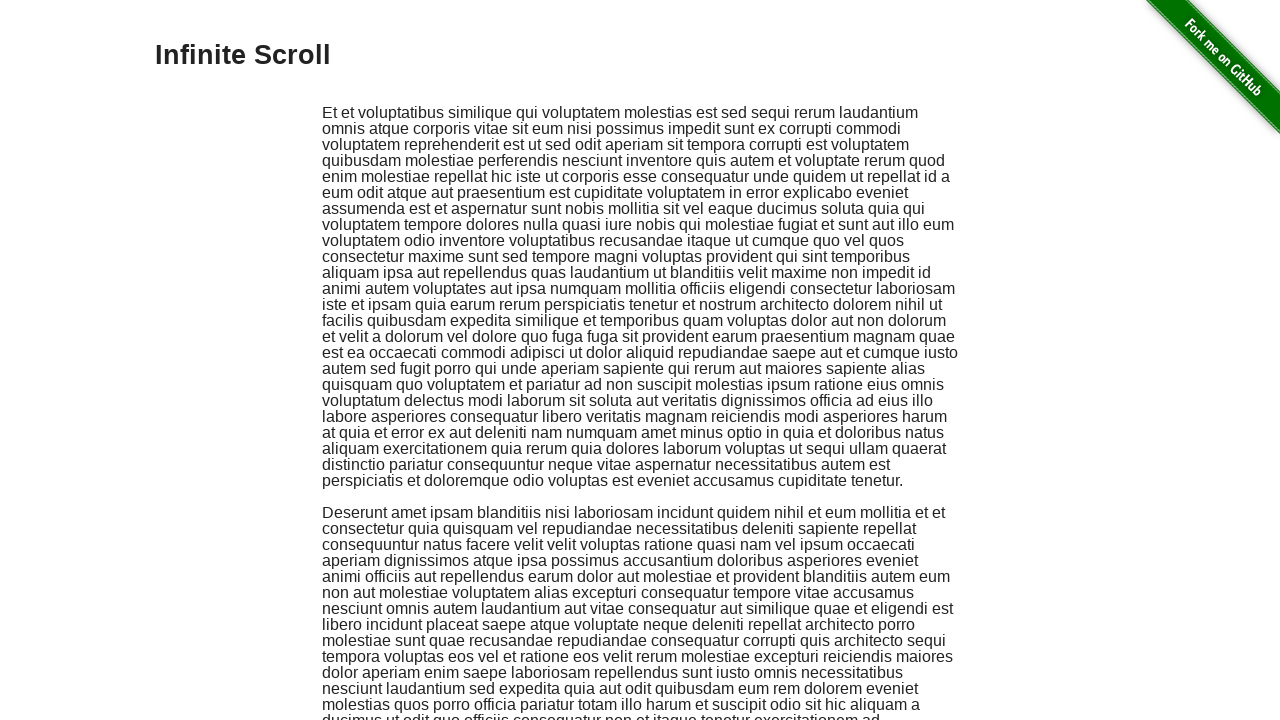